Tests a data types form by filling in personal information fields (name, address, contact details, job info) and submitting, then verifies that all fields show success validation except zip-code which should show an error due to being left empty.

Starting URL: https://bonigarcia.dev/selenium-webdriver-java/data-types.html

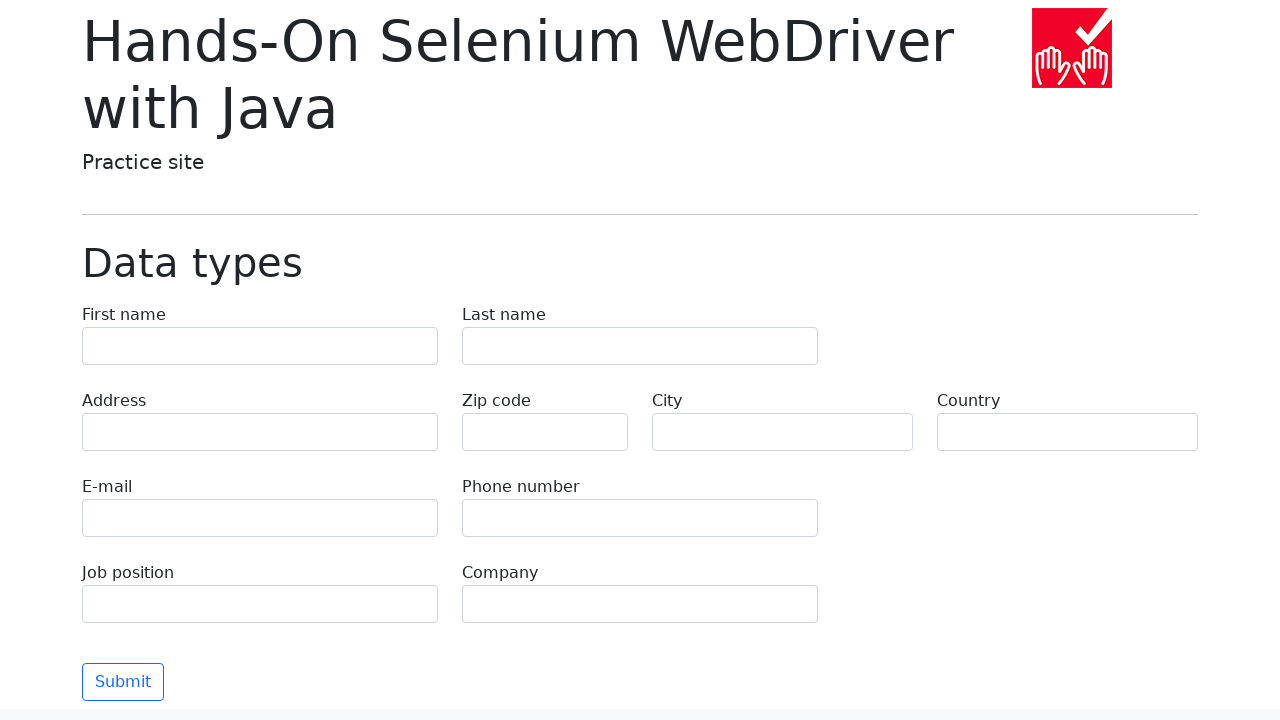

Filled first name field with 'Иван' on input[name='first-name']
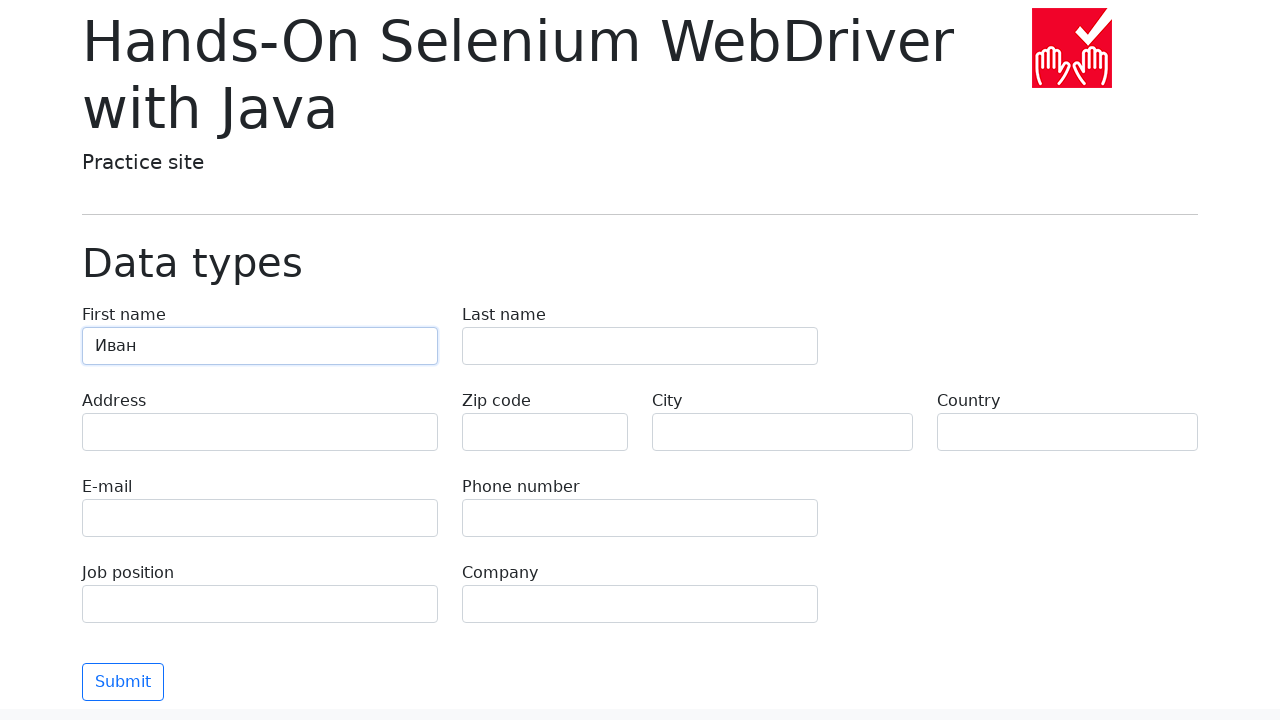

Filled last name field with 'Петров' on input[name='last-name']
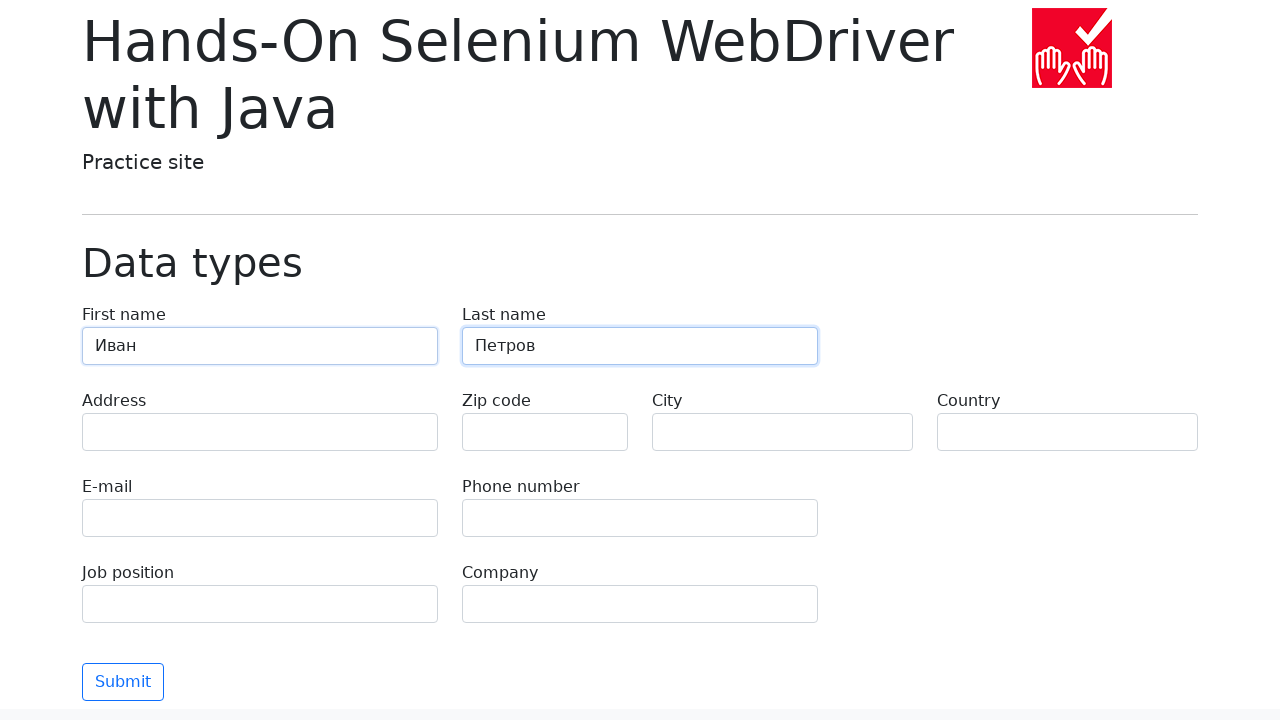

Filled address field with 'Ленина, 55-3' on input[name='address']
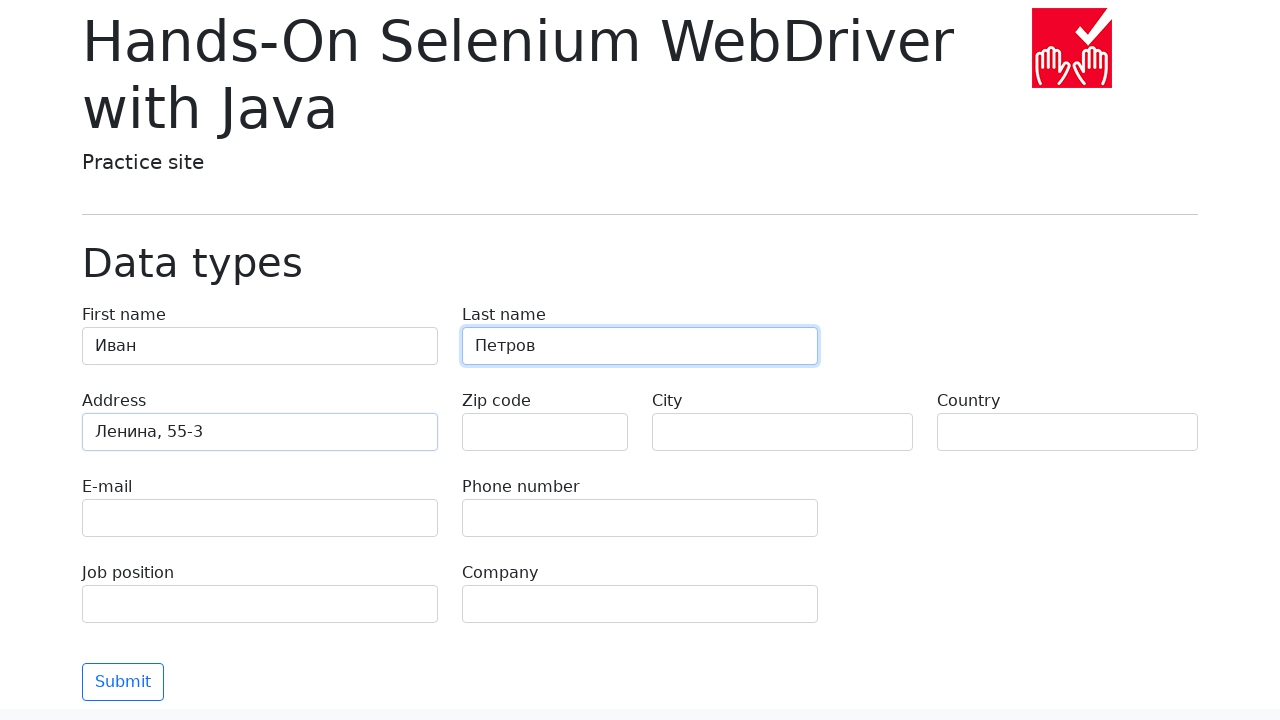

Left zip-code field empty intentionally for validation testing on input[name='zip-code']
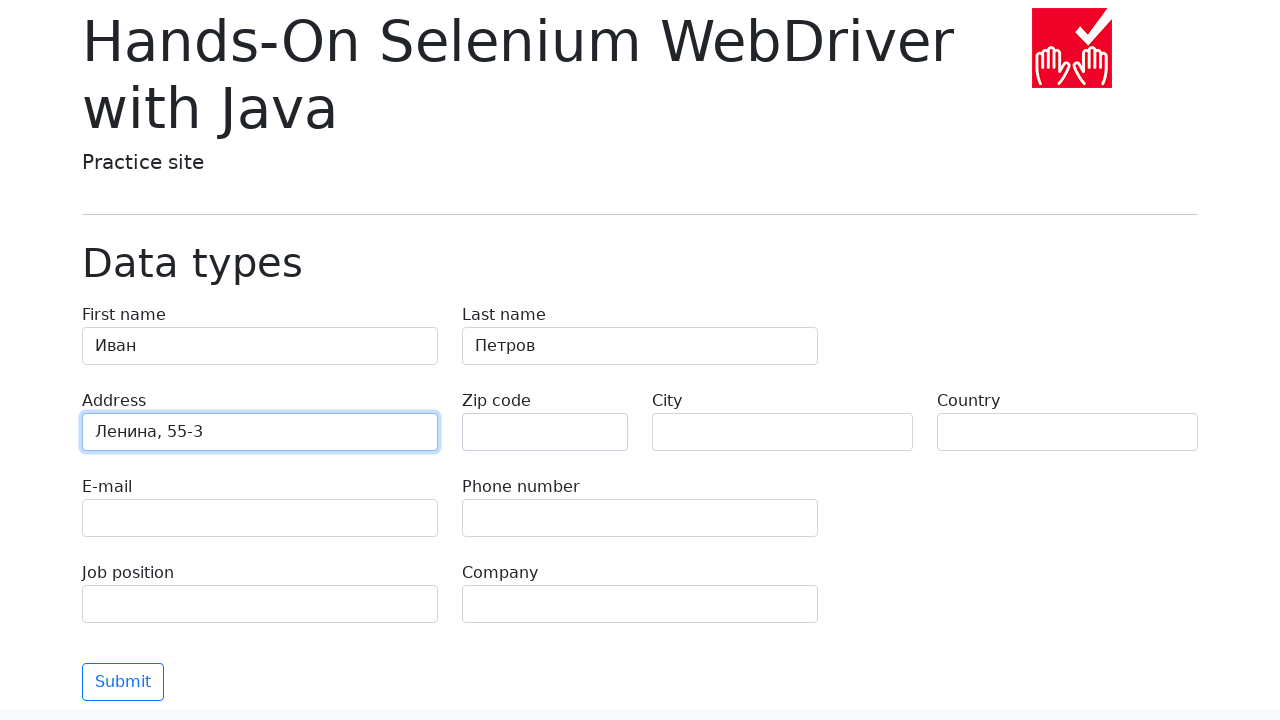

Filled city field with 'Москва' on input[name='city']
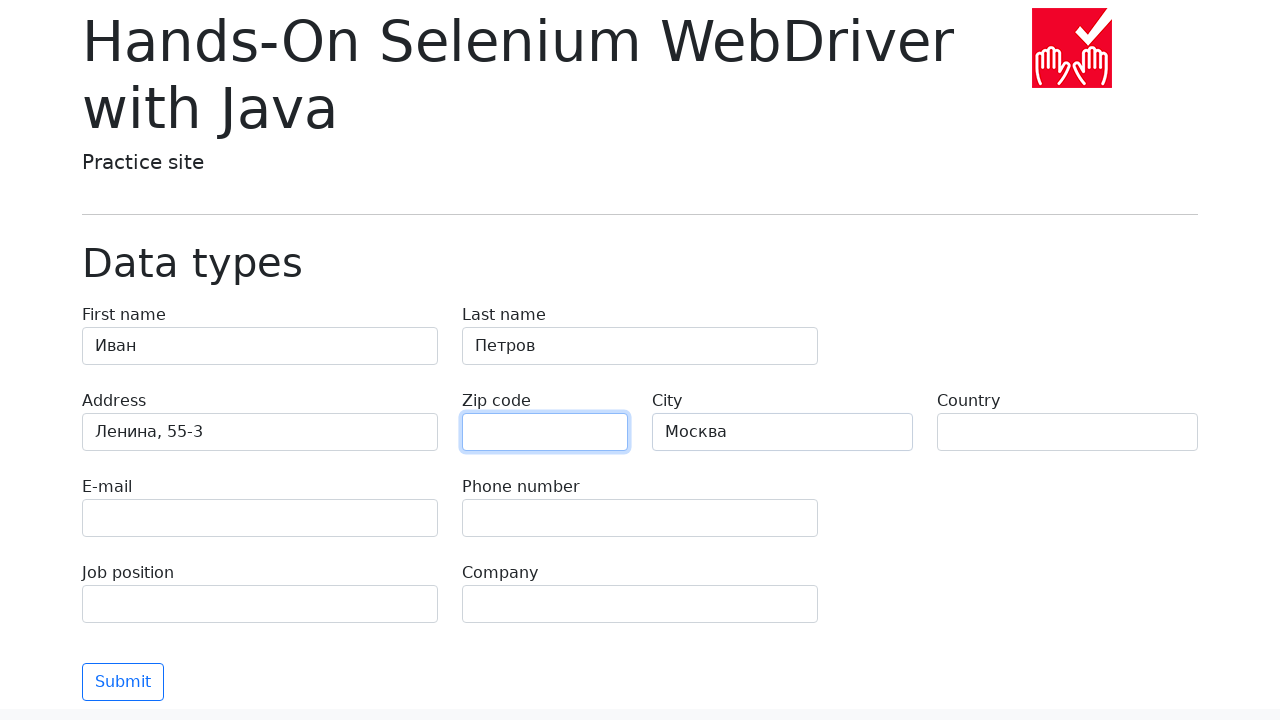

Filled country field with 'Россия' on input[name='country']
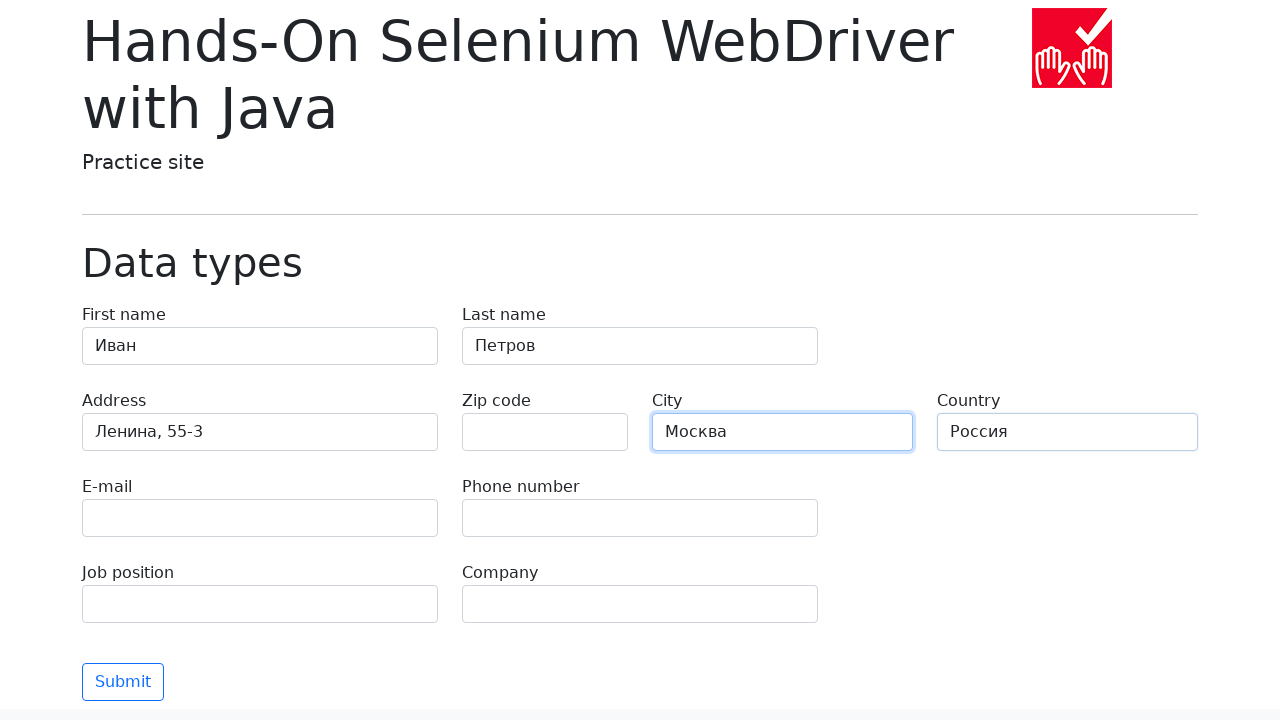

Filled email field with 'test@skypro.com' on input[name='e-mail']
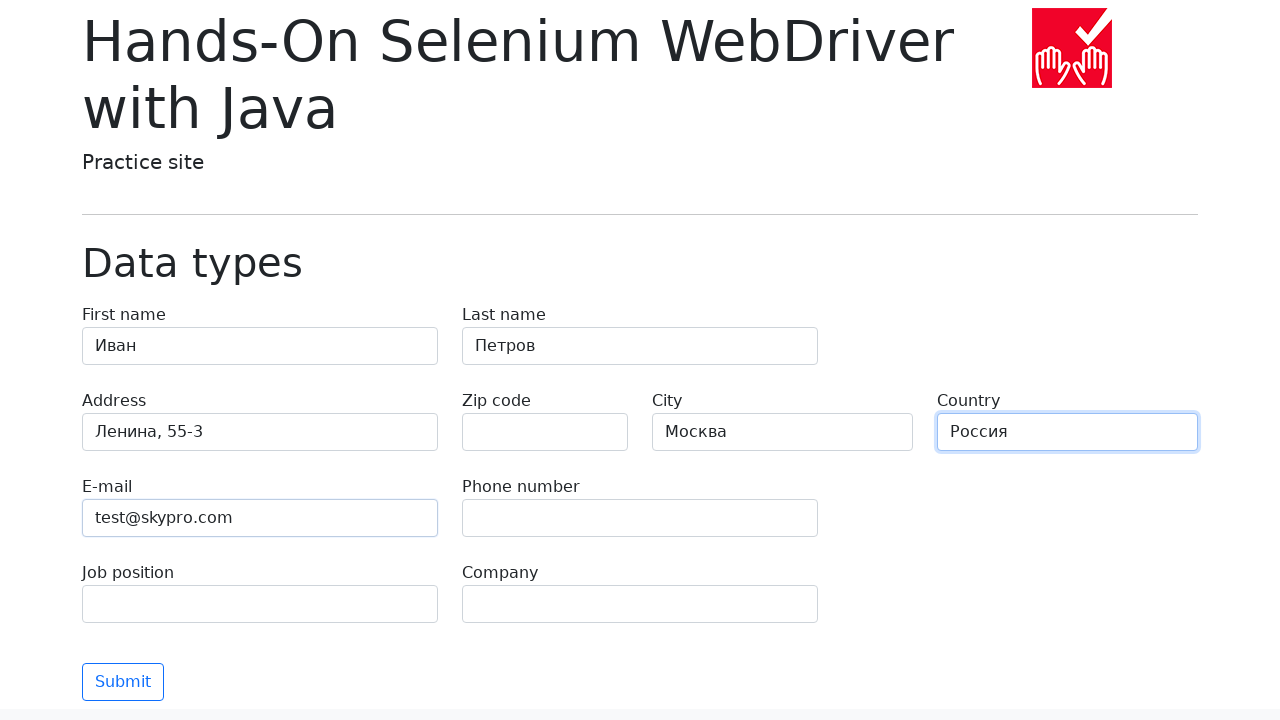

Filled phone field with '+7985899998787' on input[name='phone']
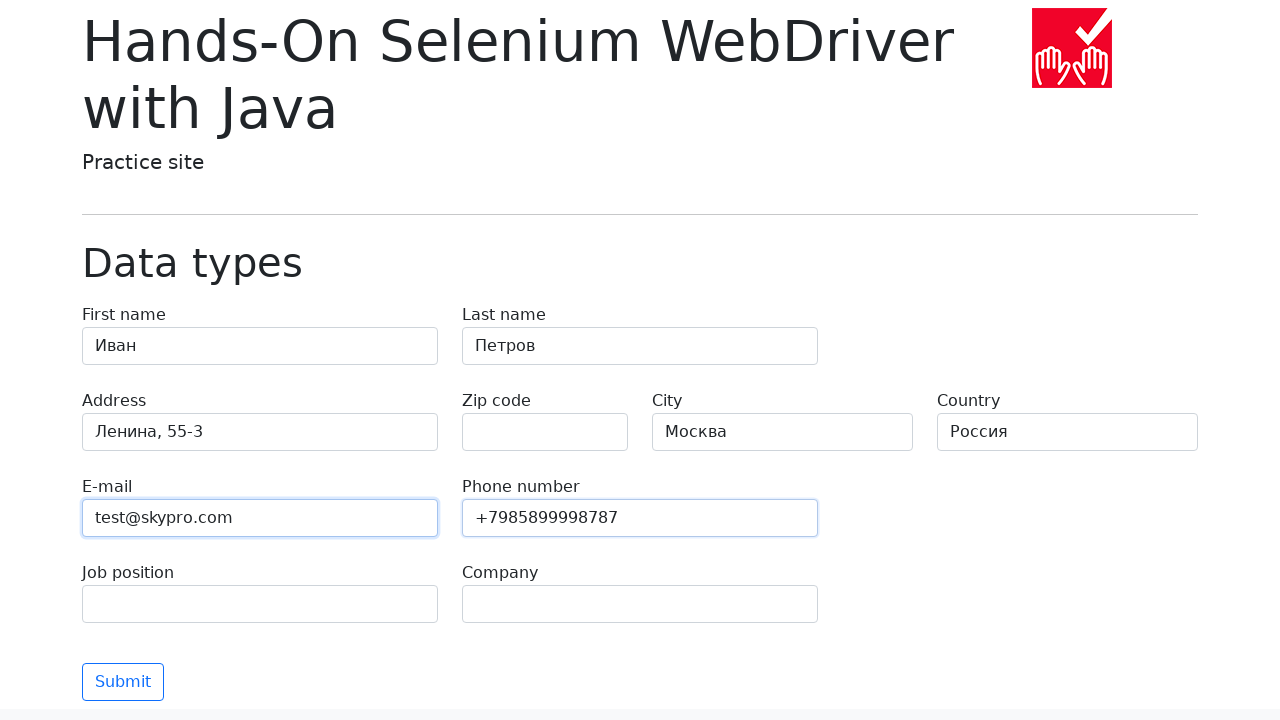

Filled job position field with 'QA' on input[name='job-position']
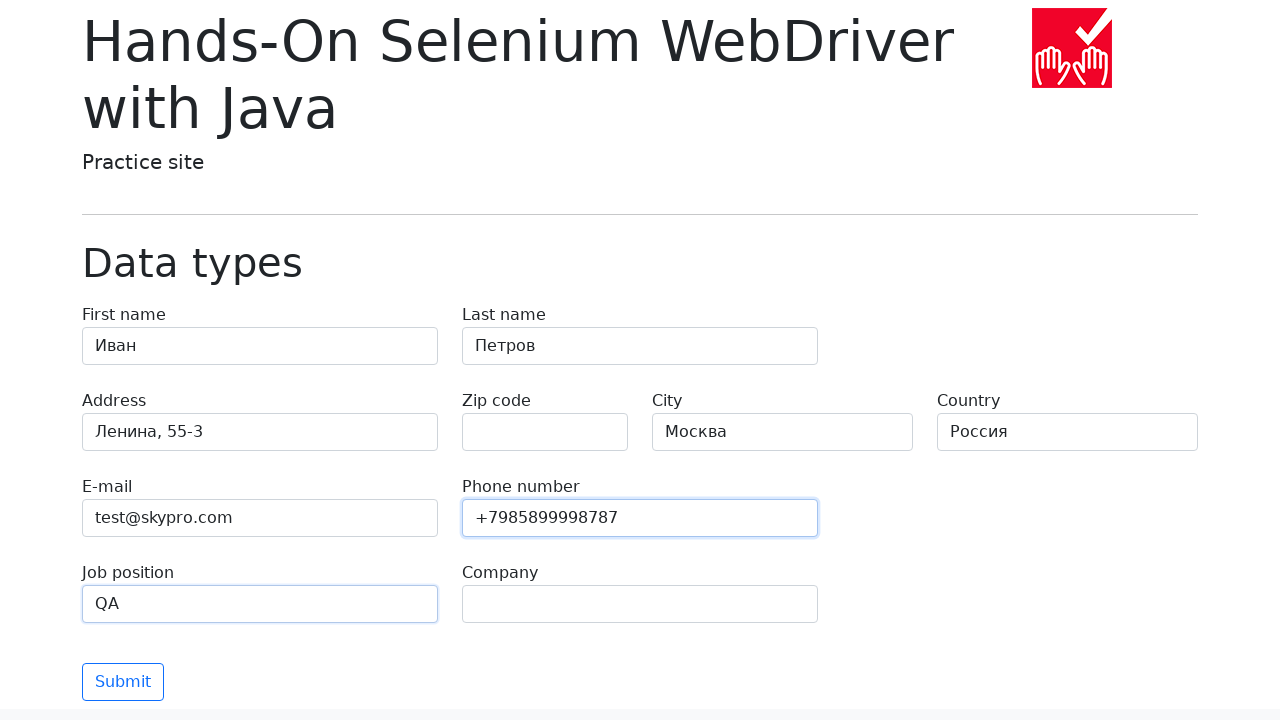

Filled company field with 'SkyPro' on input[name='company']
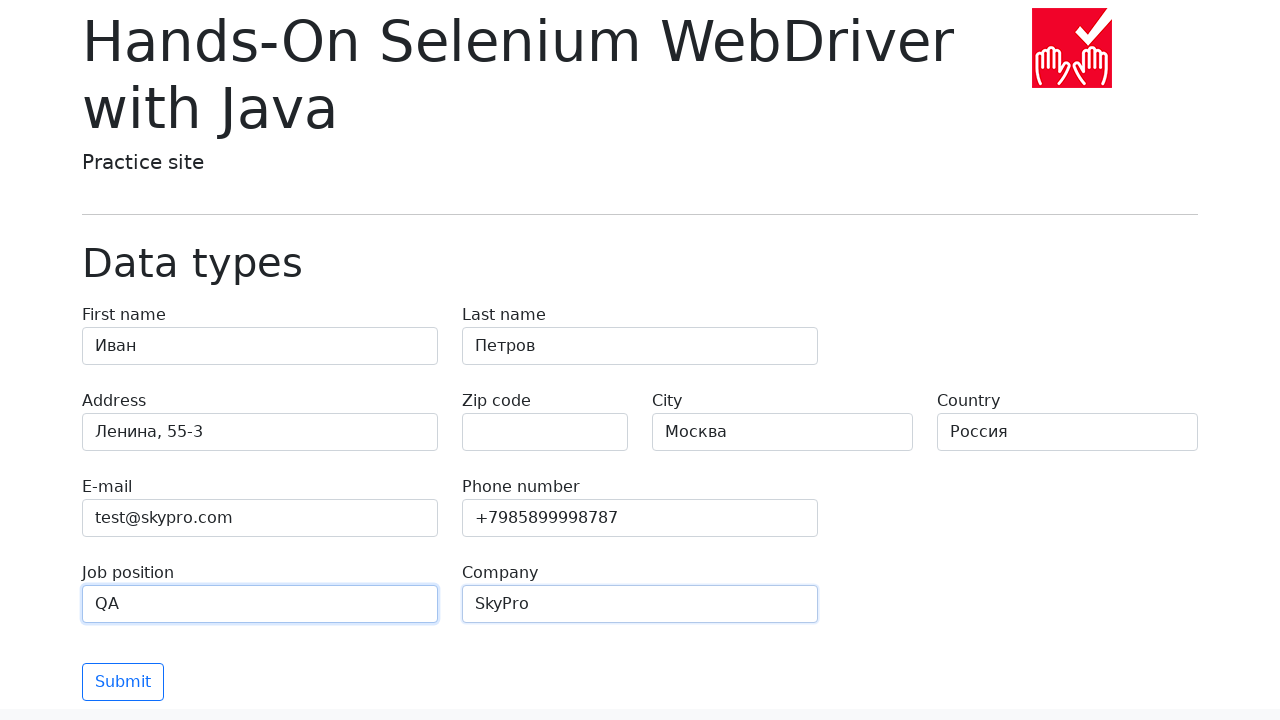

Clicked form submit button at (123, 682) on button
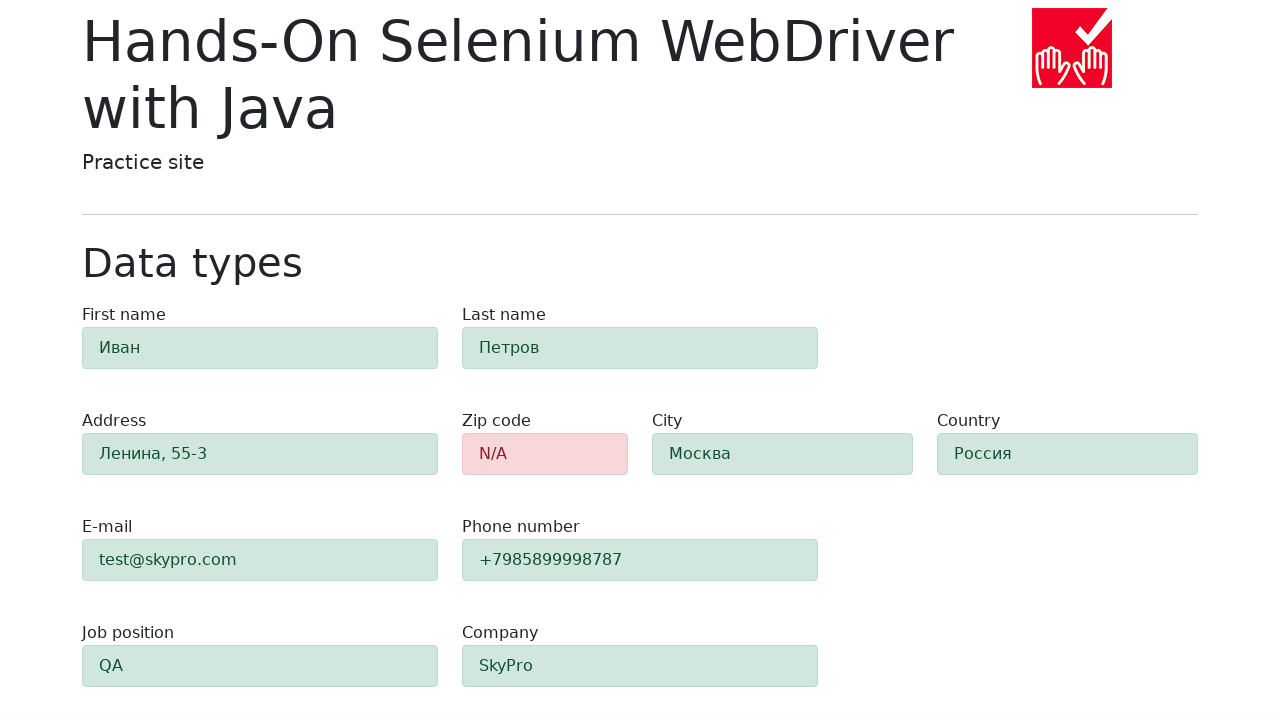

Form validation completed - alert class appeared on first-name field
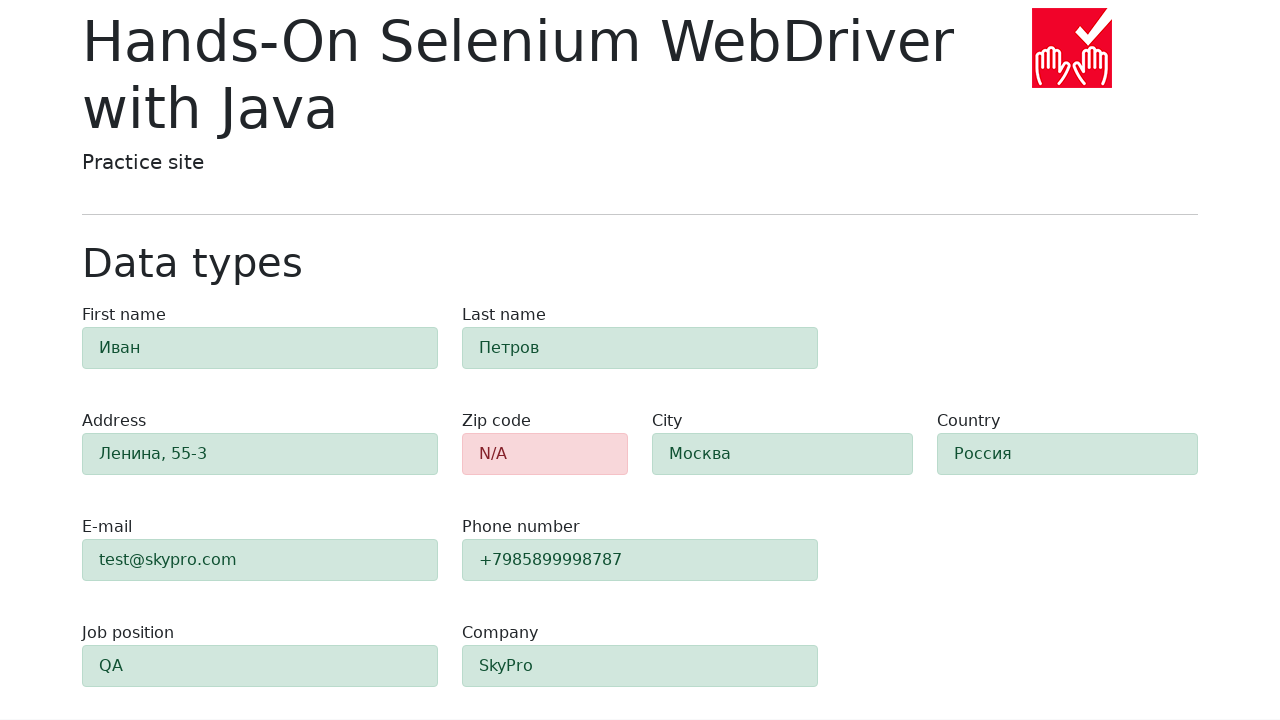

Verified first-name field has success class
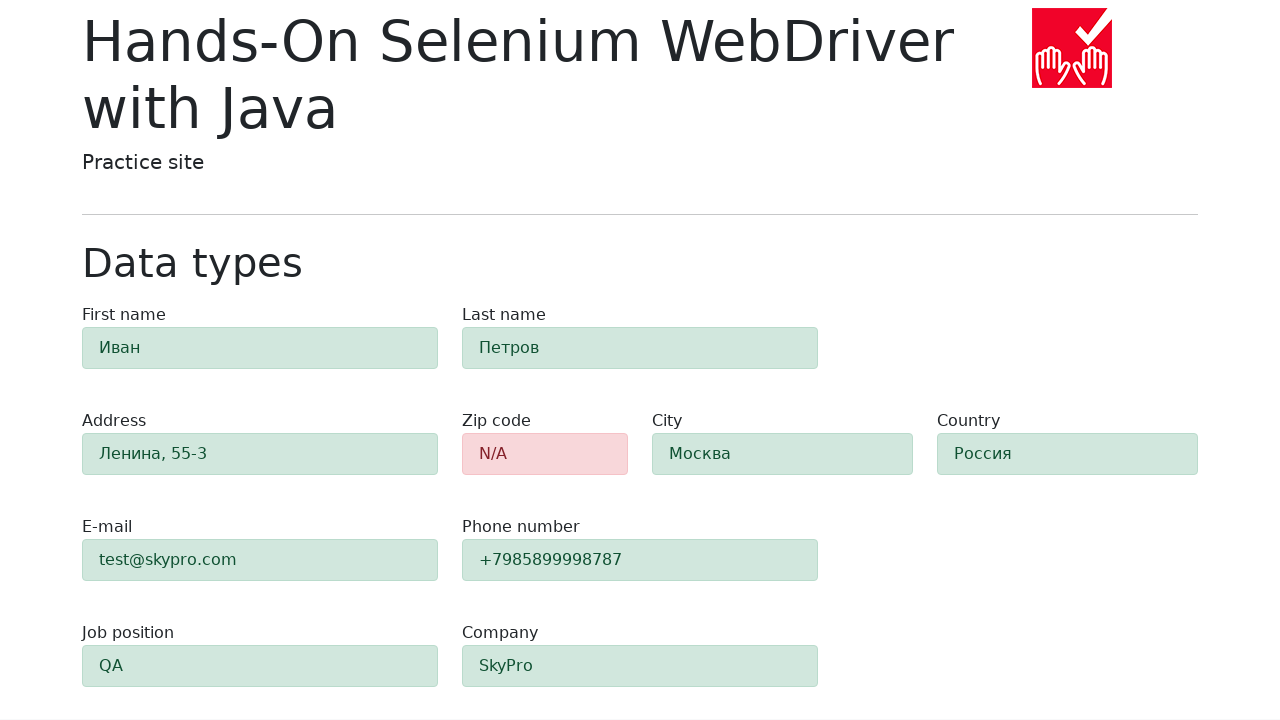

Verified last-name field has success class
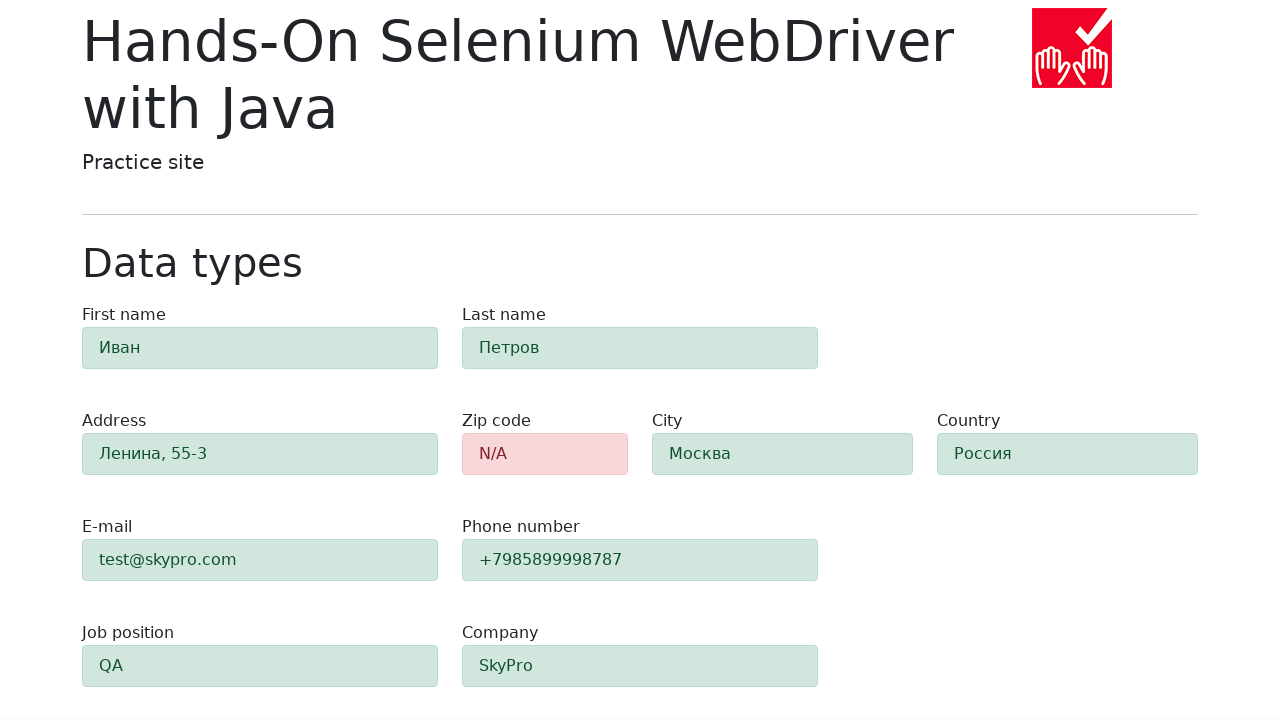

Verified address field has success class
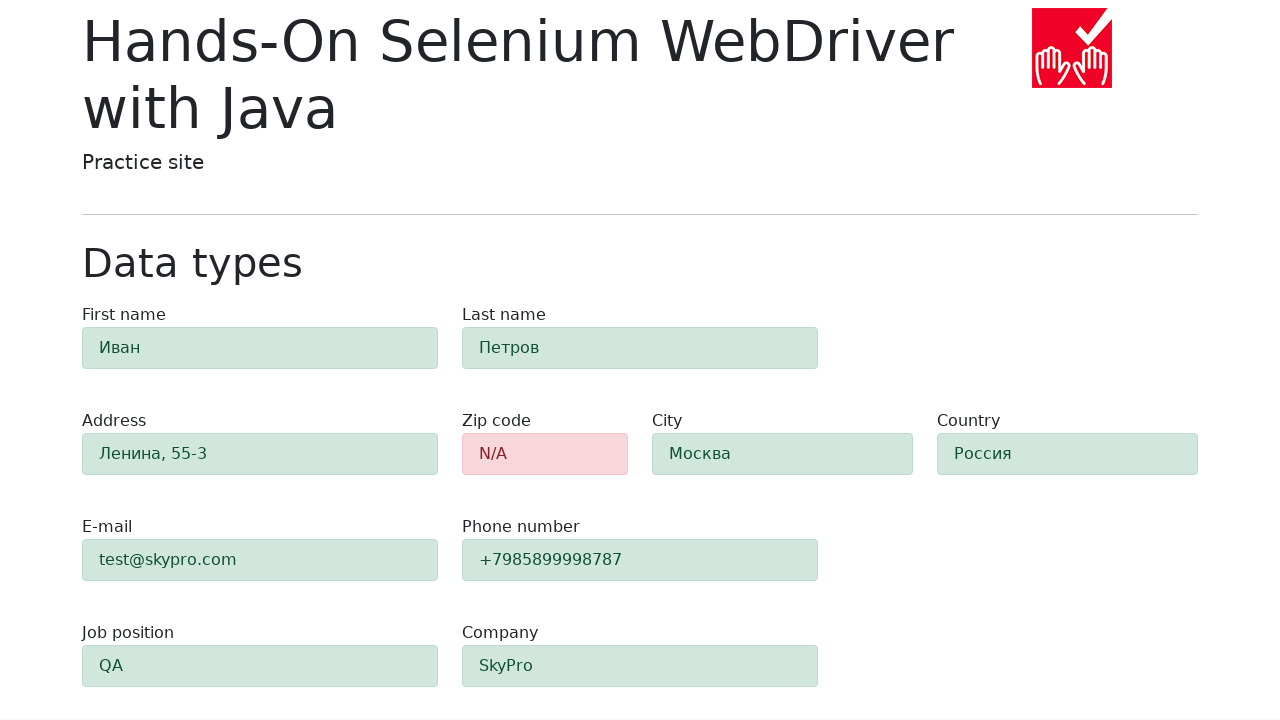

Verified city field has success class
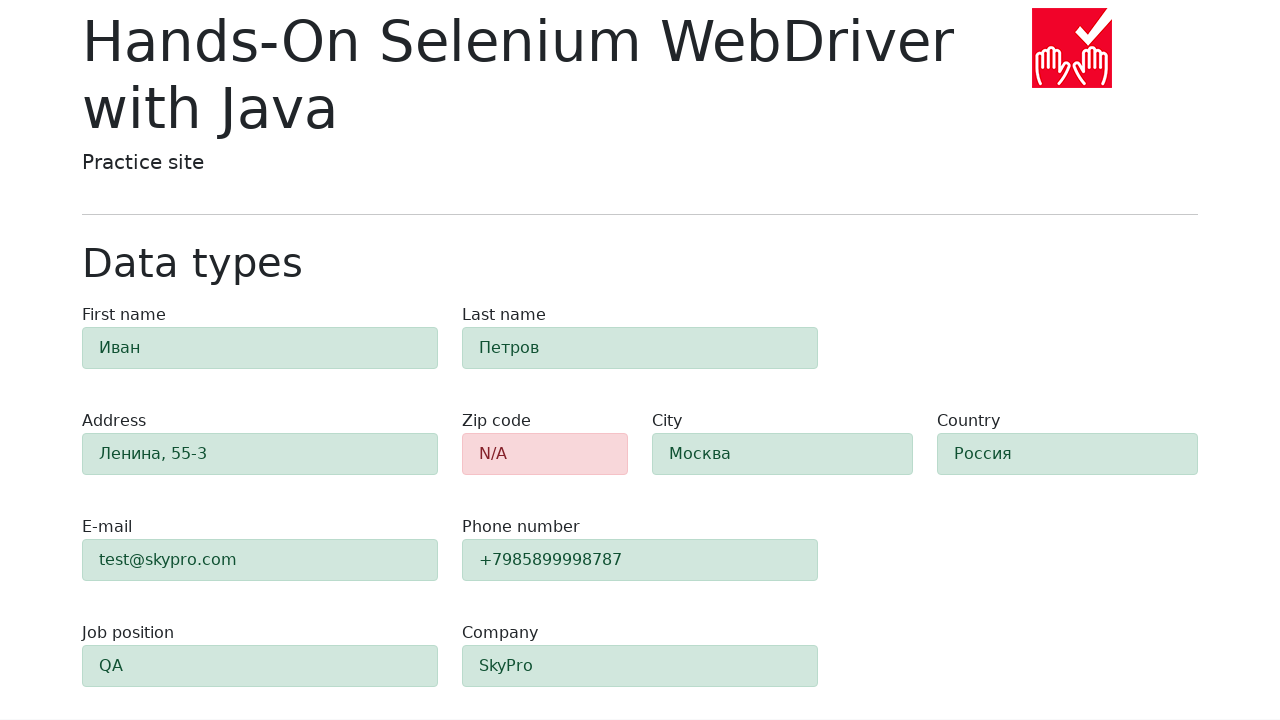

Verified country field has success class
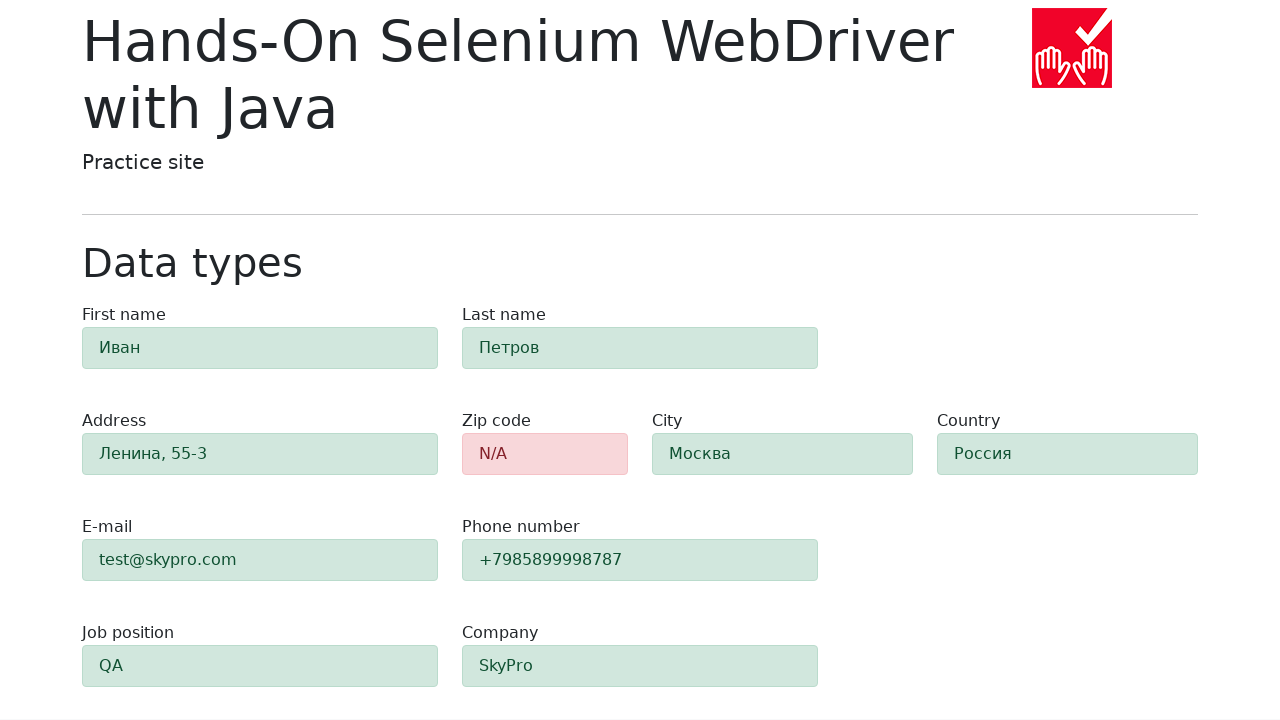

Verified e-mail field has success class
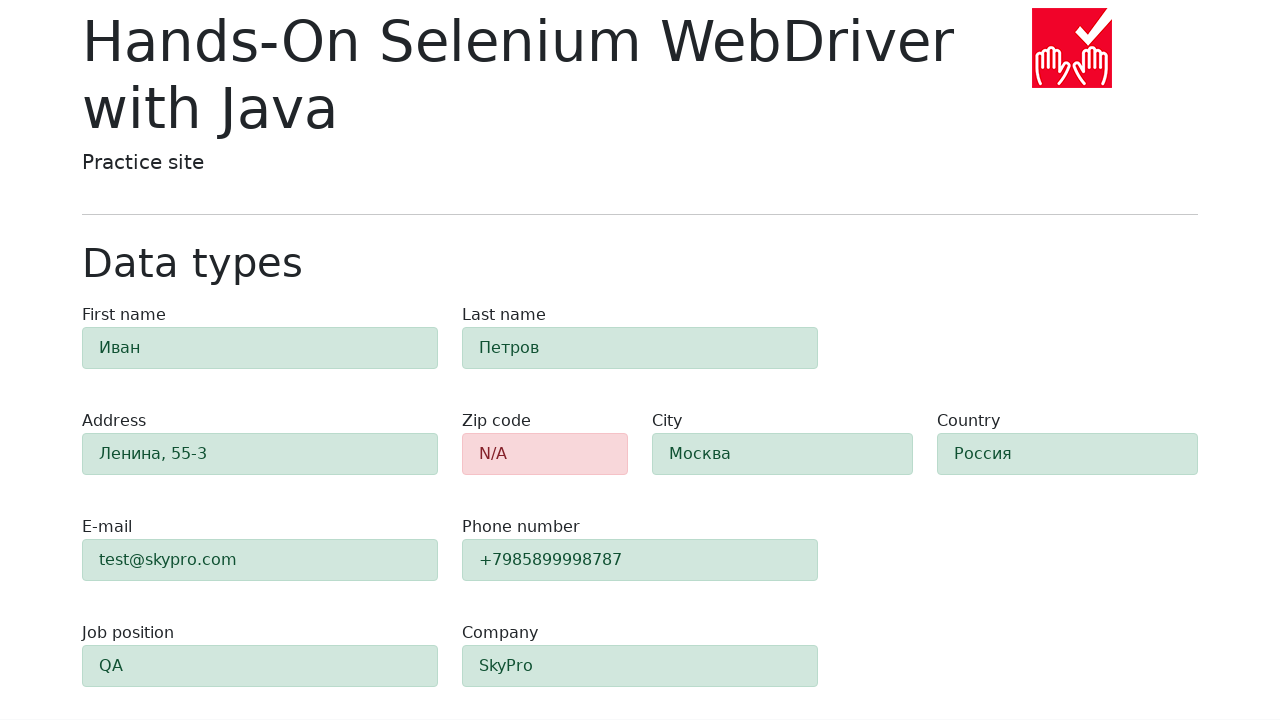

Verified phone field has success class
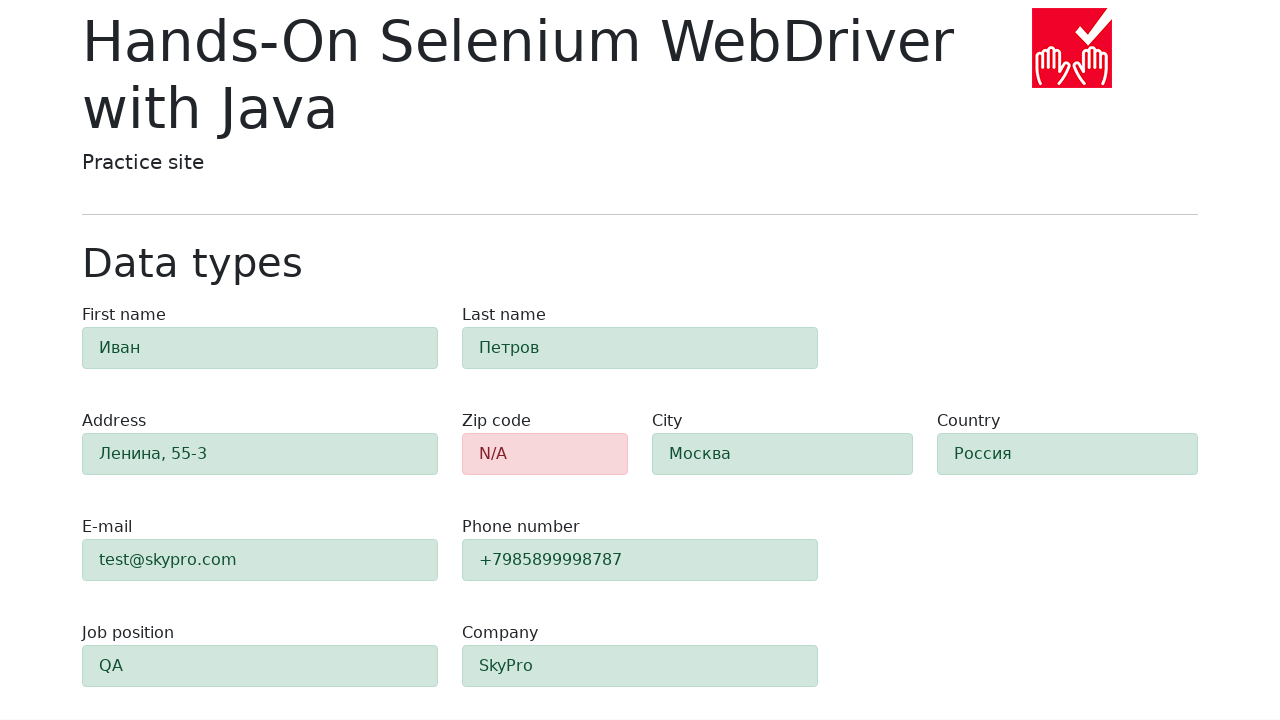

Verified job-position field has success class
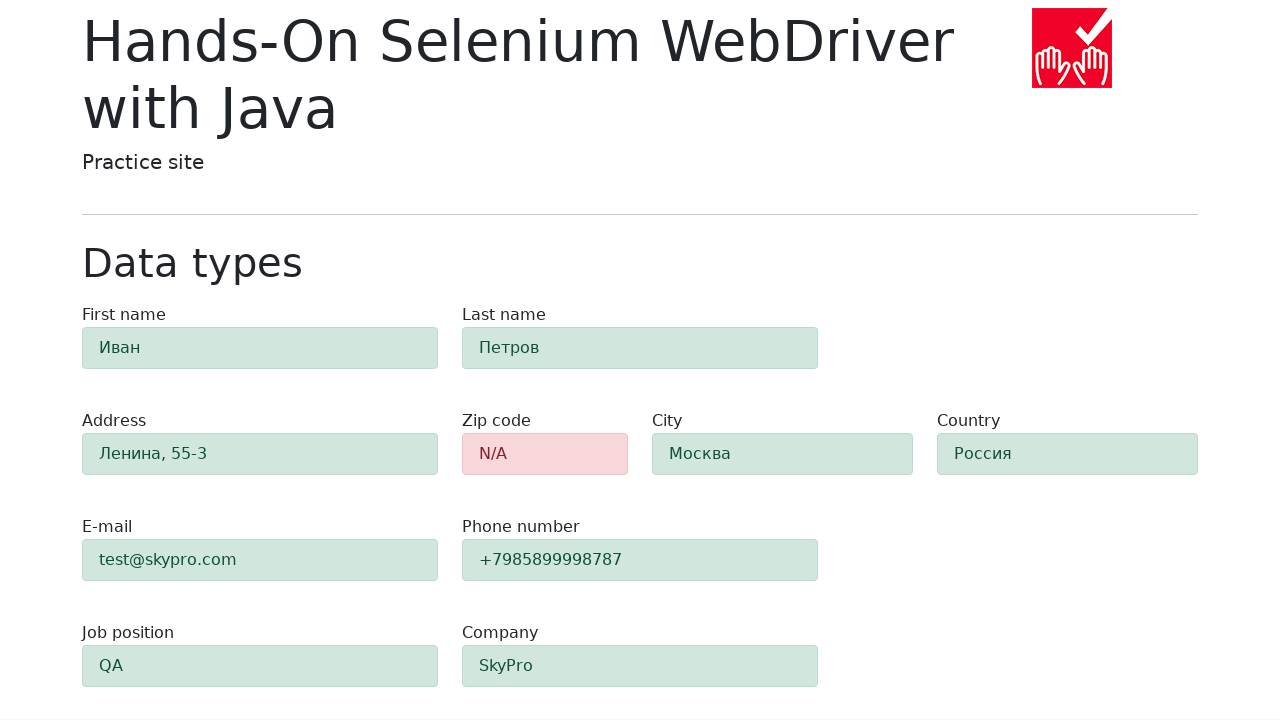

Verified company field has success class
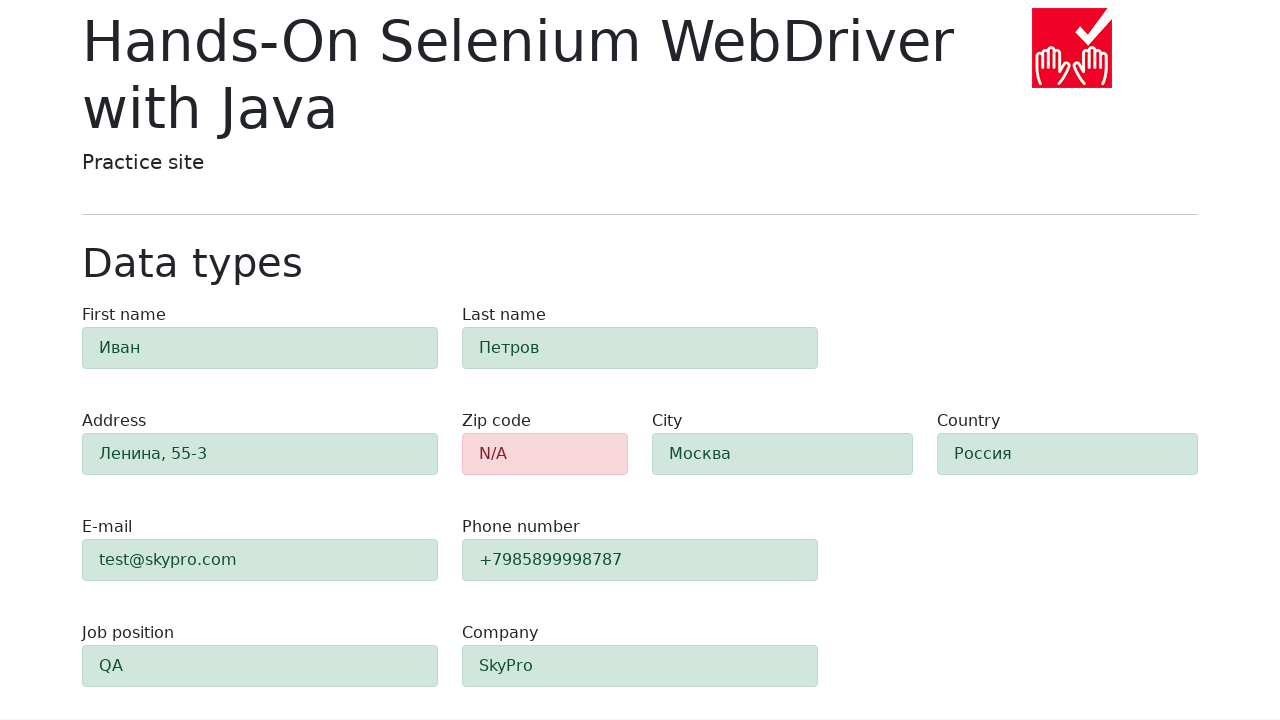

Verified zip-code field has danger class due to being left empty
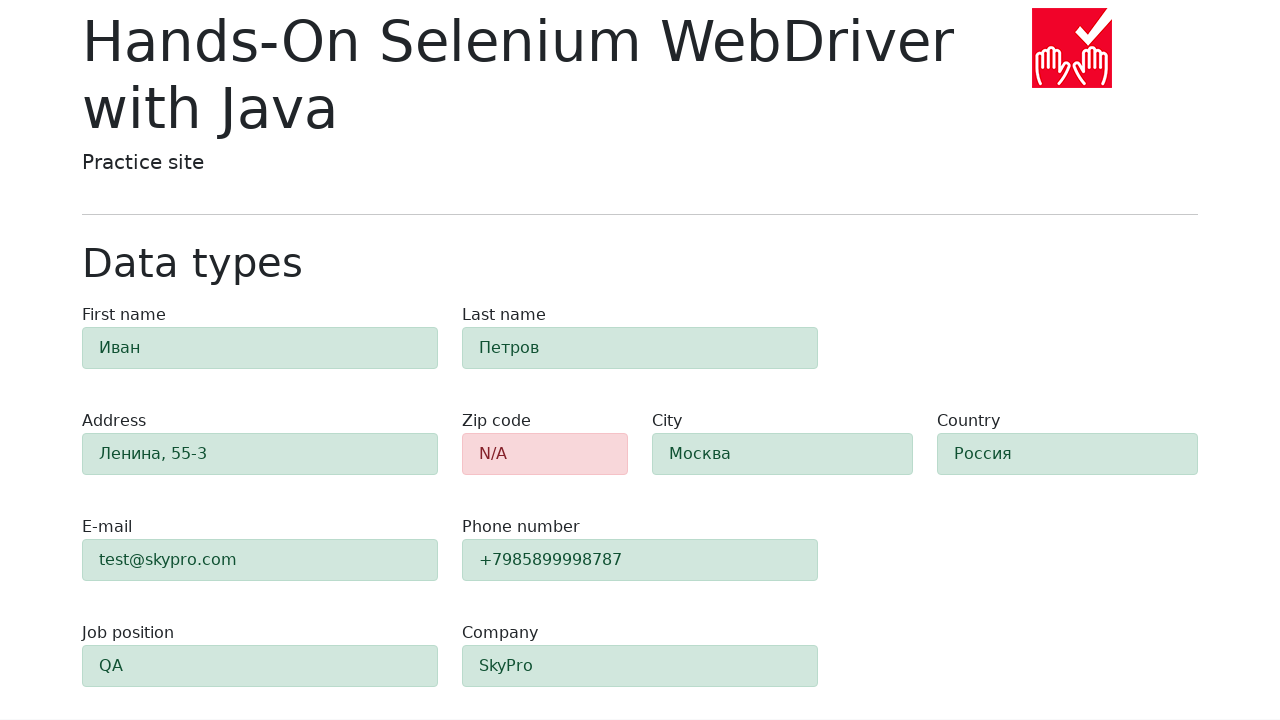

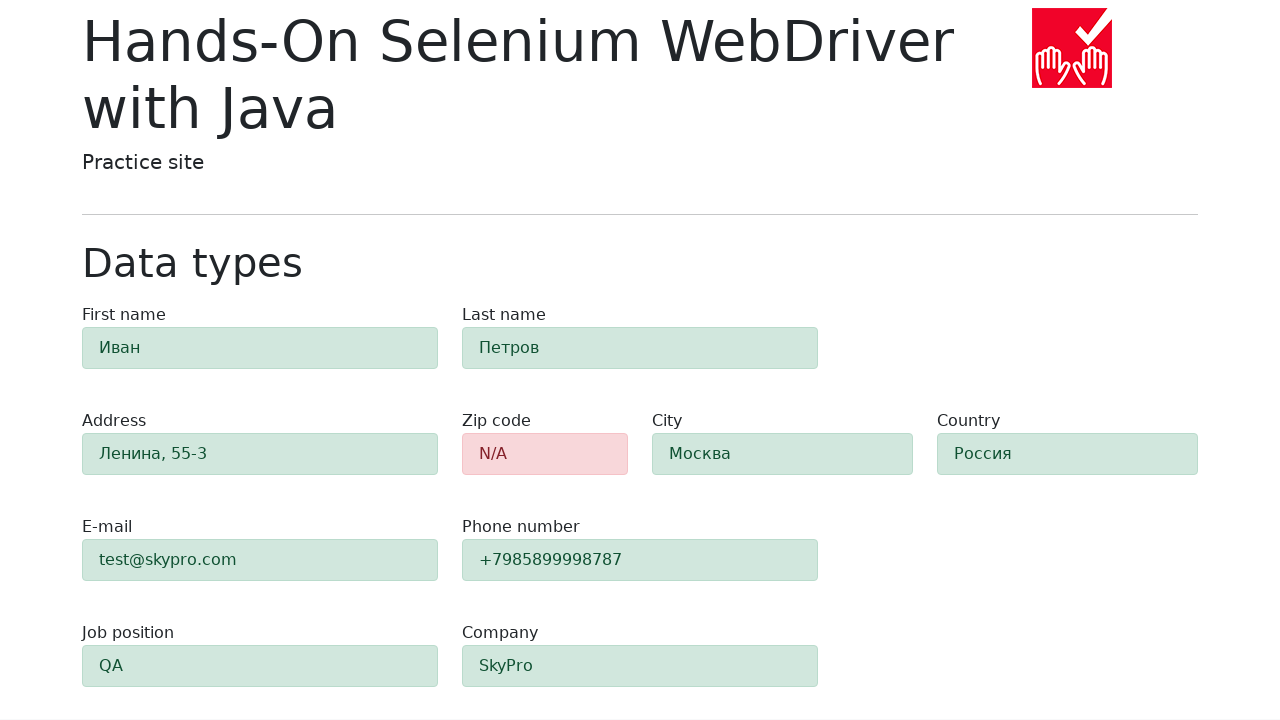